Tests interaction with a web table by scrolling to the table and verifying table elements are present on the practice page

Starting URL: https://www.letskodeit.com/practice

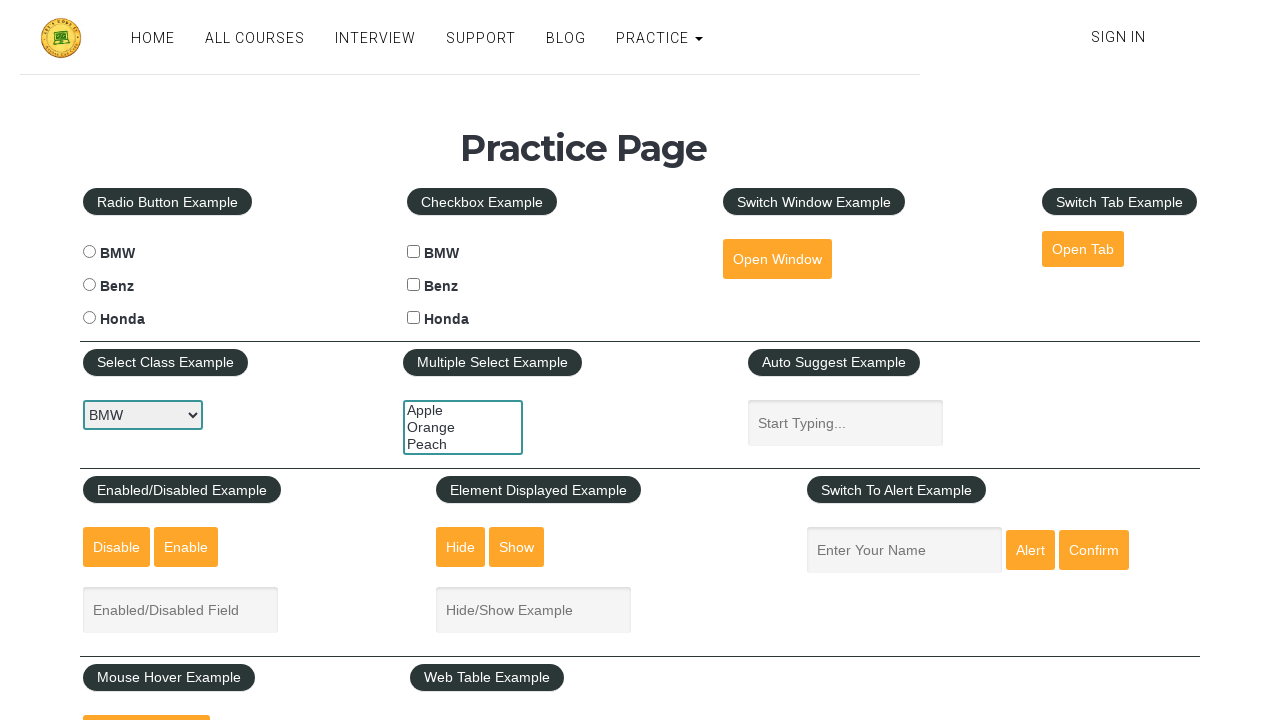

Waited 3 seconds for practice page to load
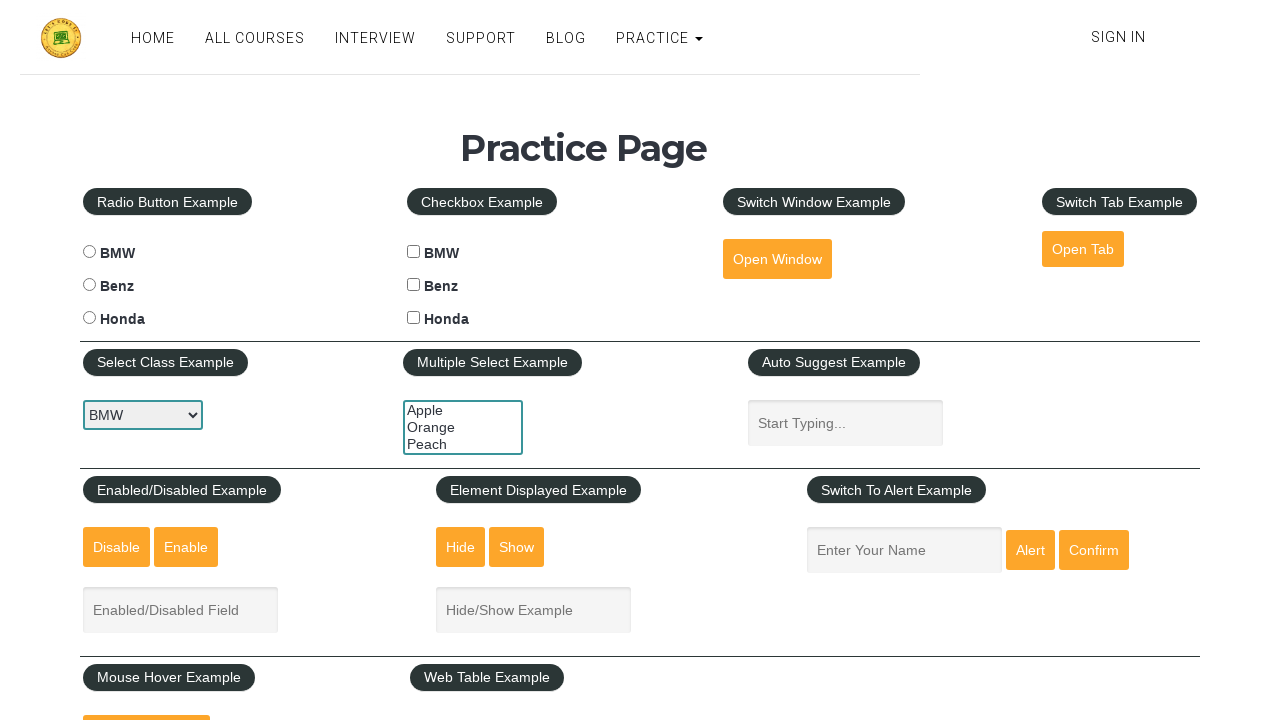

Scrolled down 350 pixels to reach table section
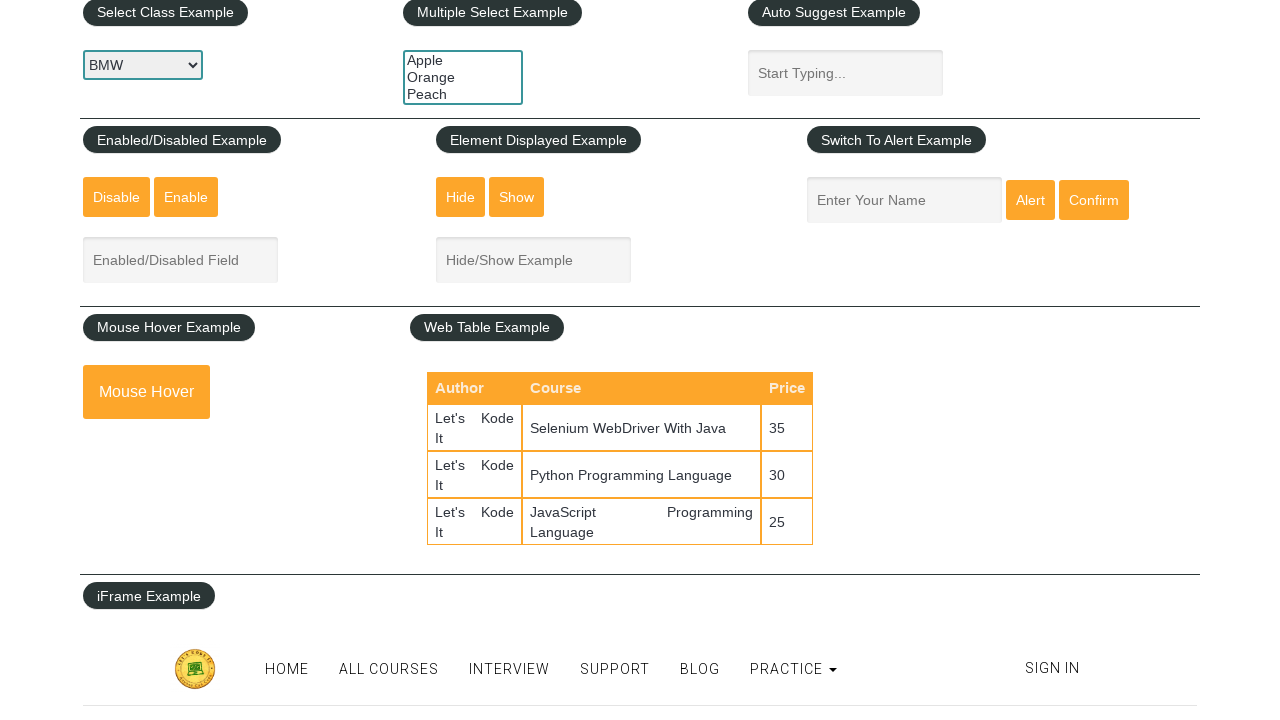

Waited 2 seconds for table to become visible
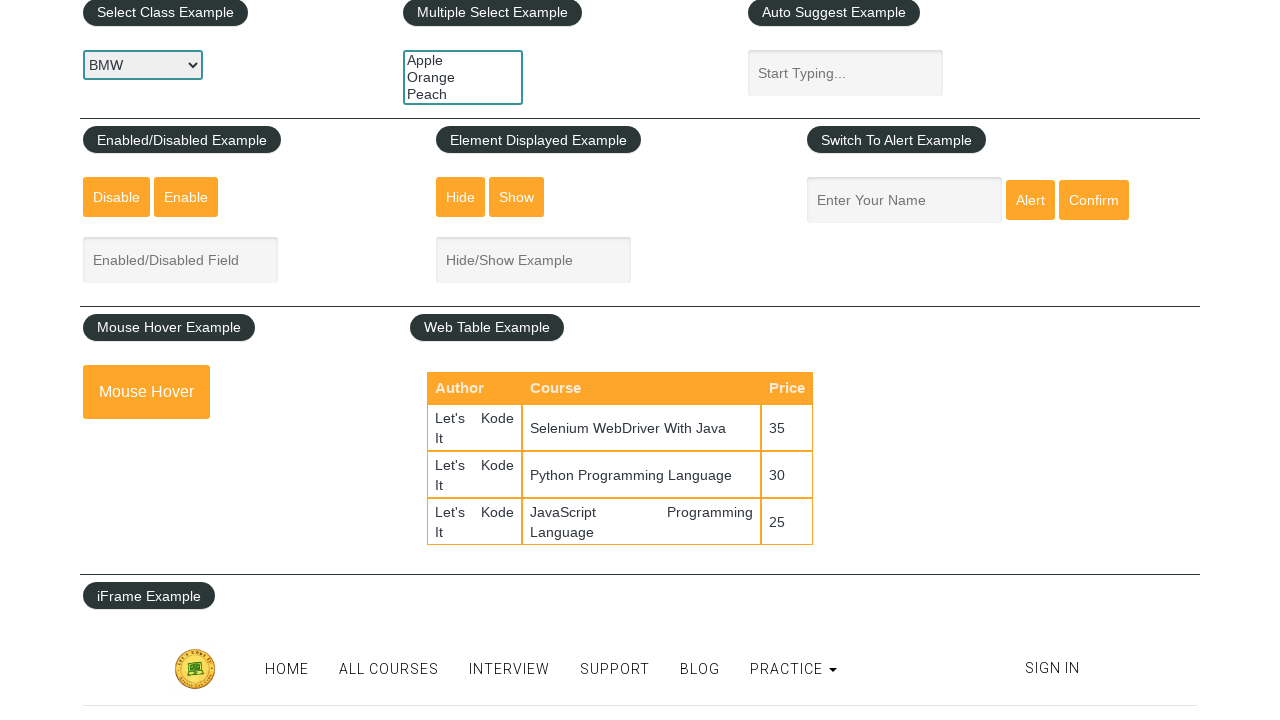

Verified web table with id 'product' is present on page
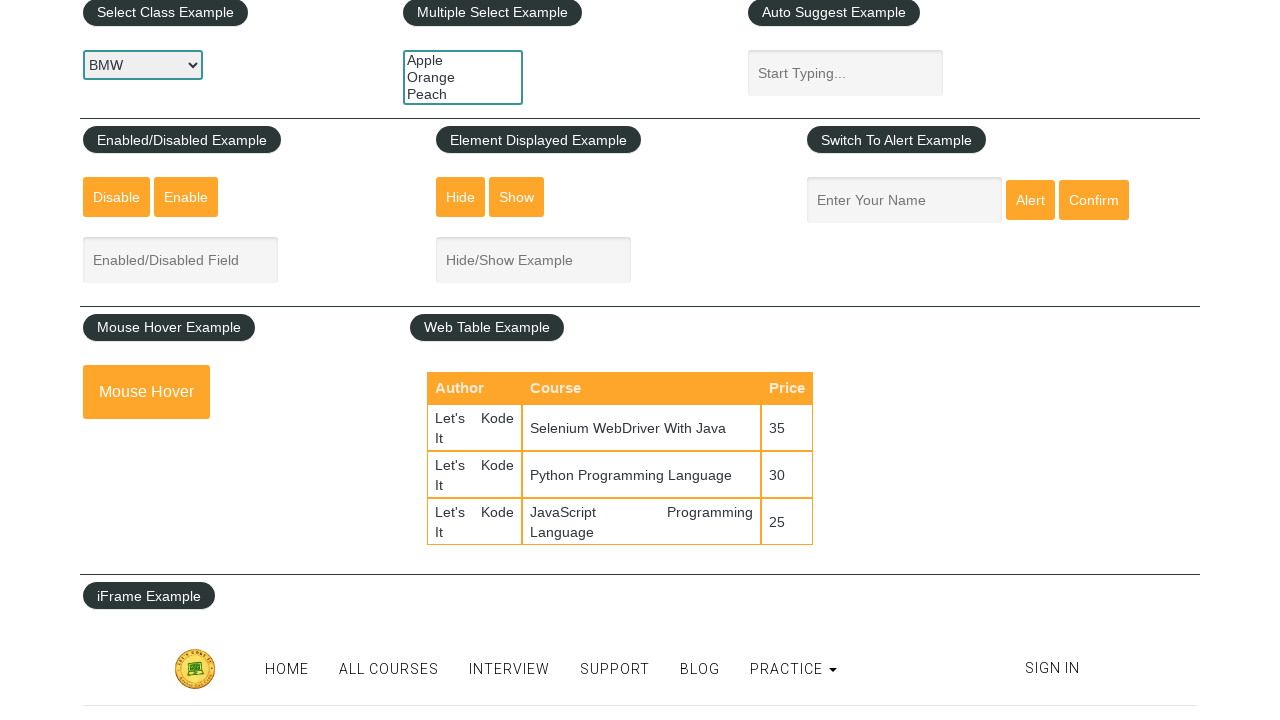

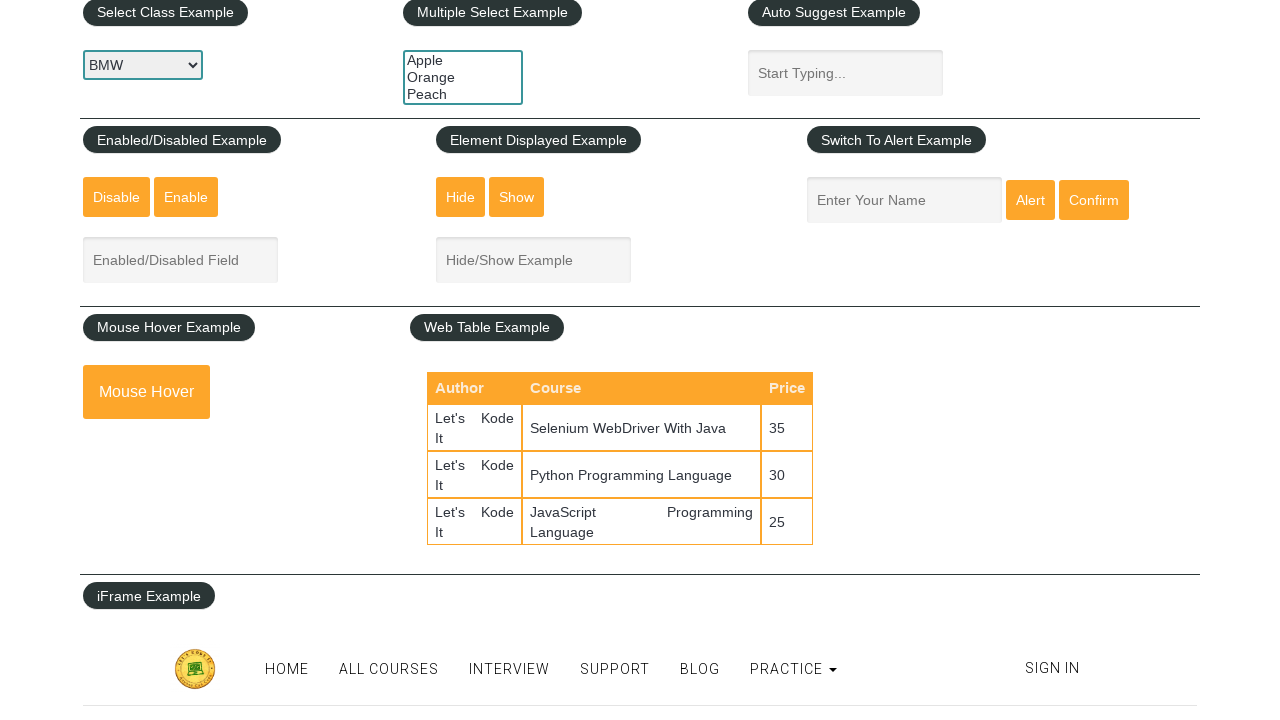